Tests the JS Confirm button by clicking it, dismissing and accepting the confirm dialog, and verifying the result messages

Starting URL: https://the-internet.herokuapp.com/javascript_alerts

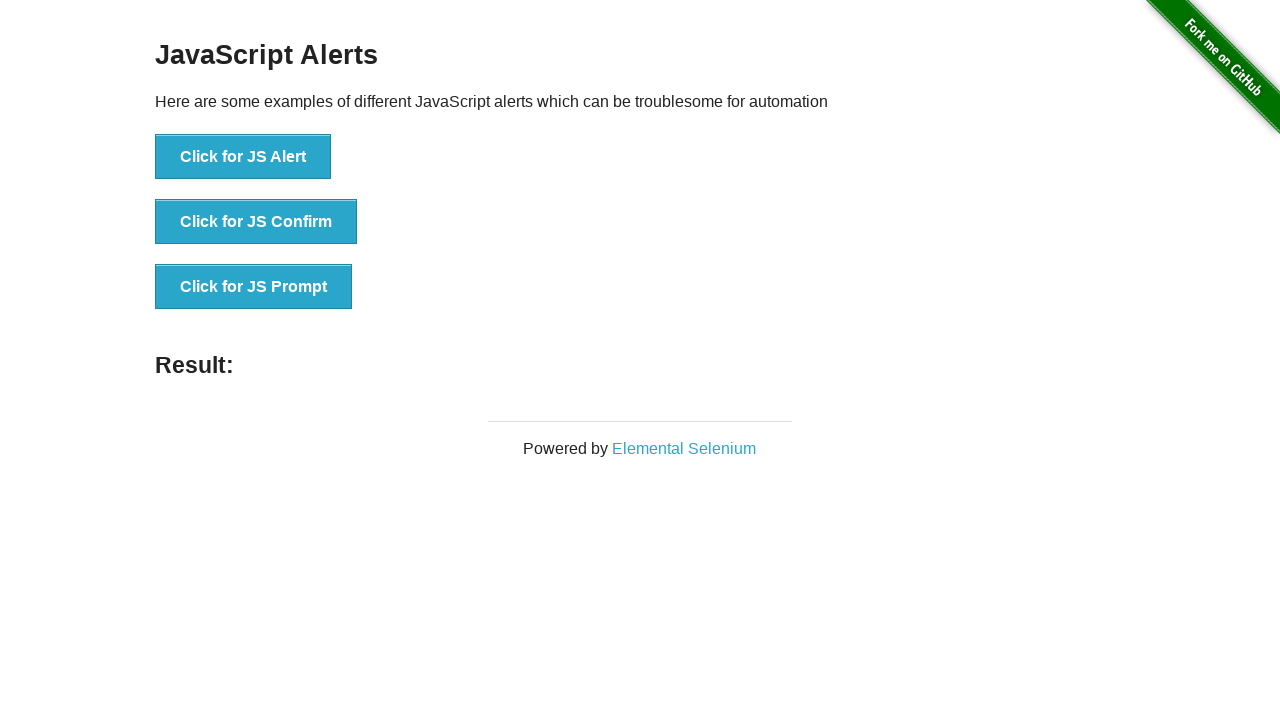

Navigated to JavaScript alerts page
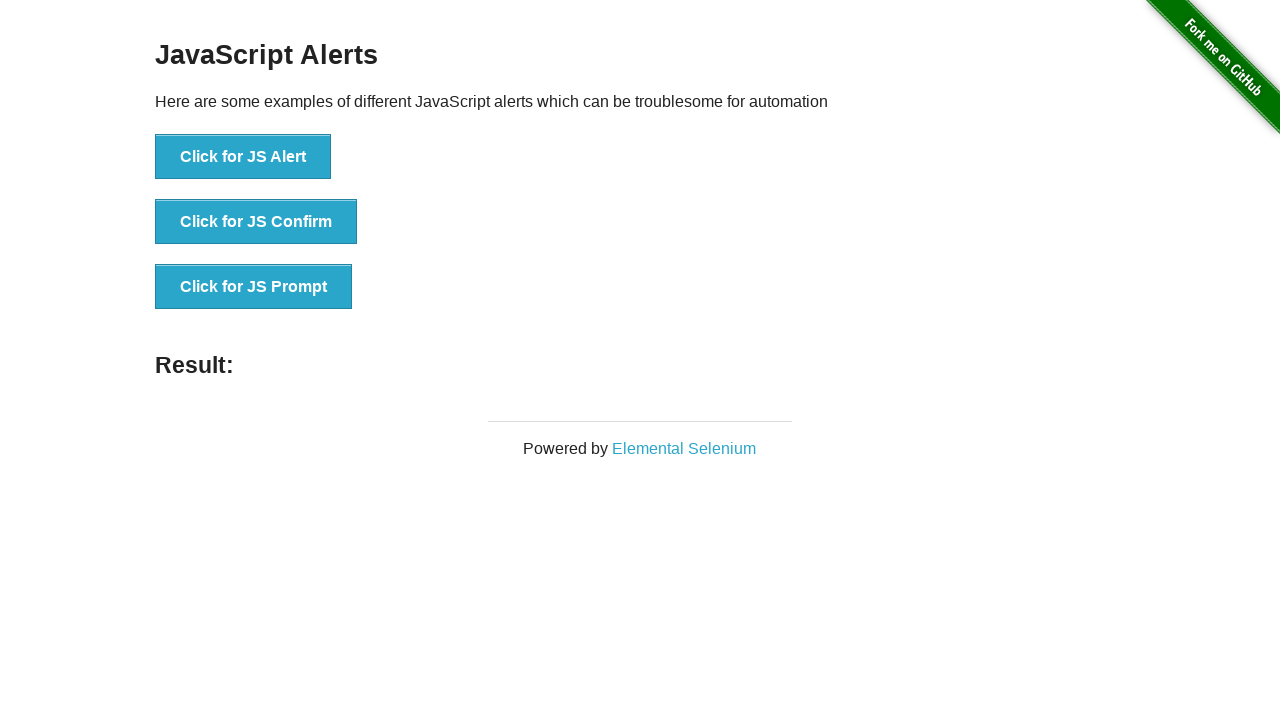

Set up dialog handler to dismiss confirm dialog
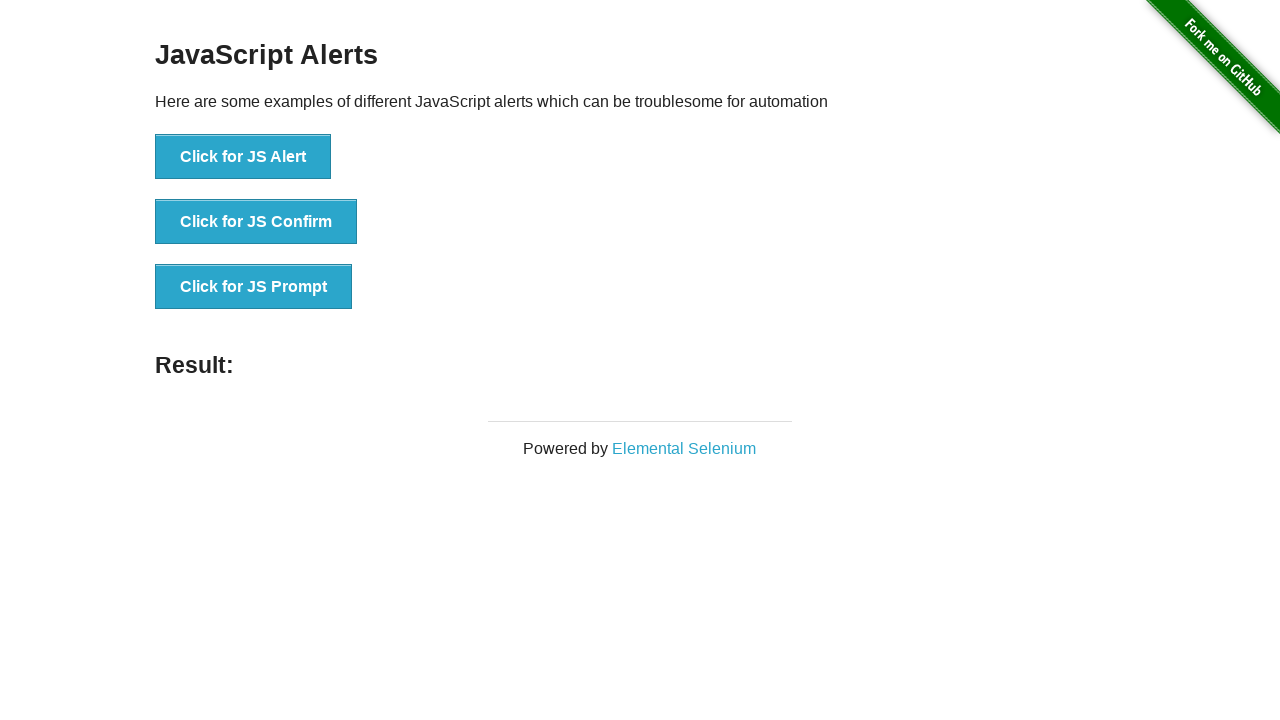

Clicked JS Confirm button to trigger dialog at (256, 222) on button:text('Click for JS Confirm')
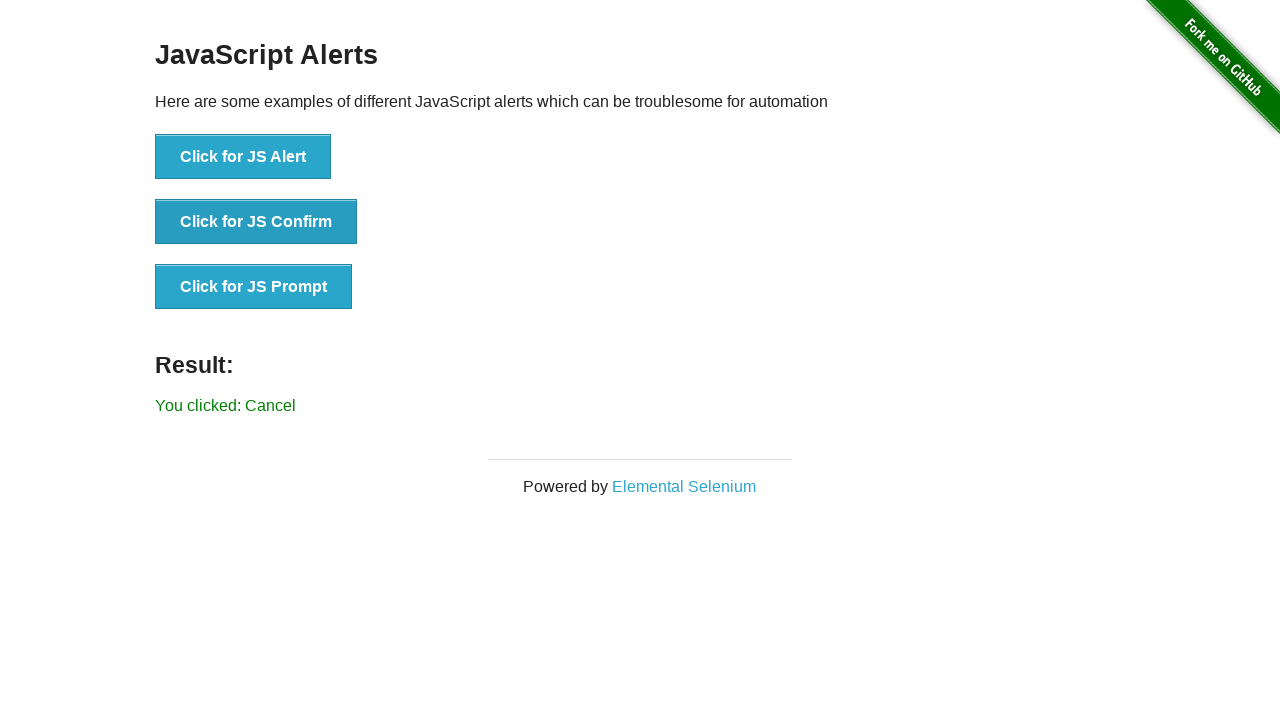

Located result message element
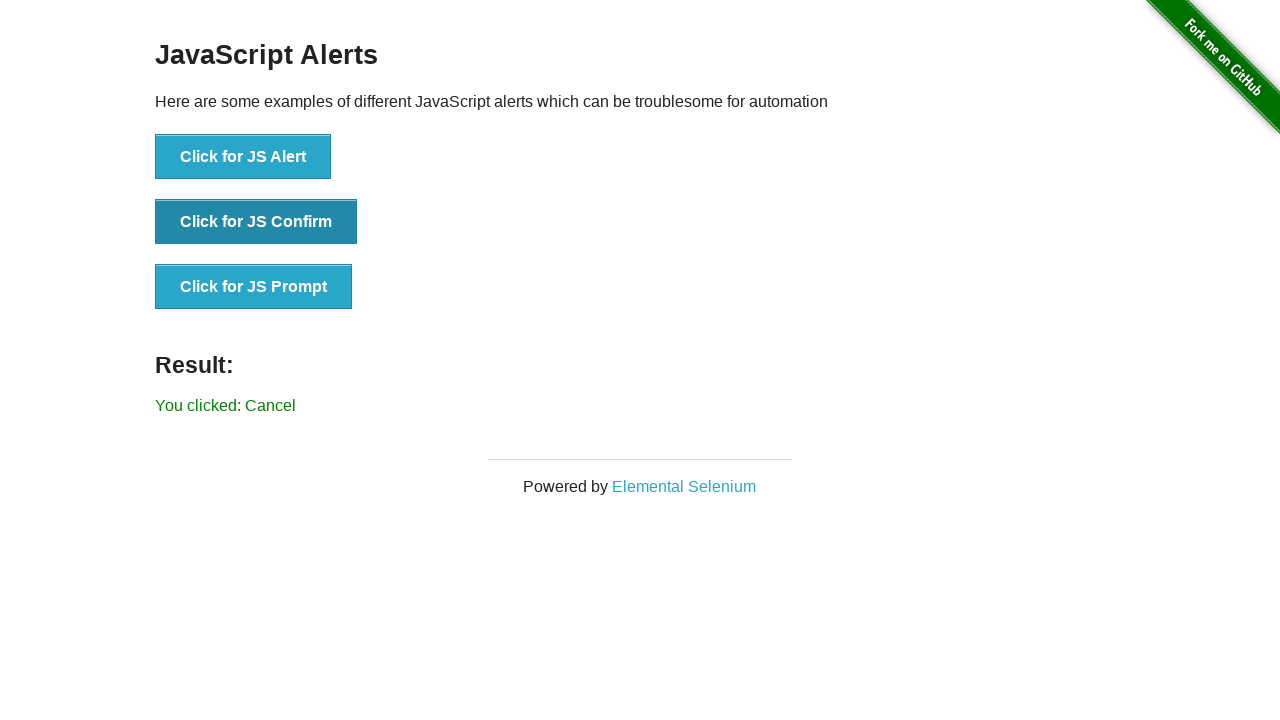

Verified result message shows 'You clicked: Cancel' after dismissing dialog
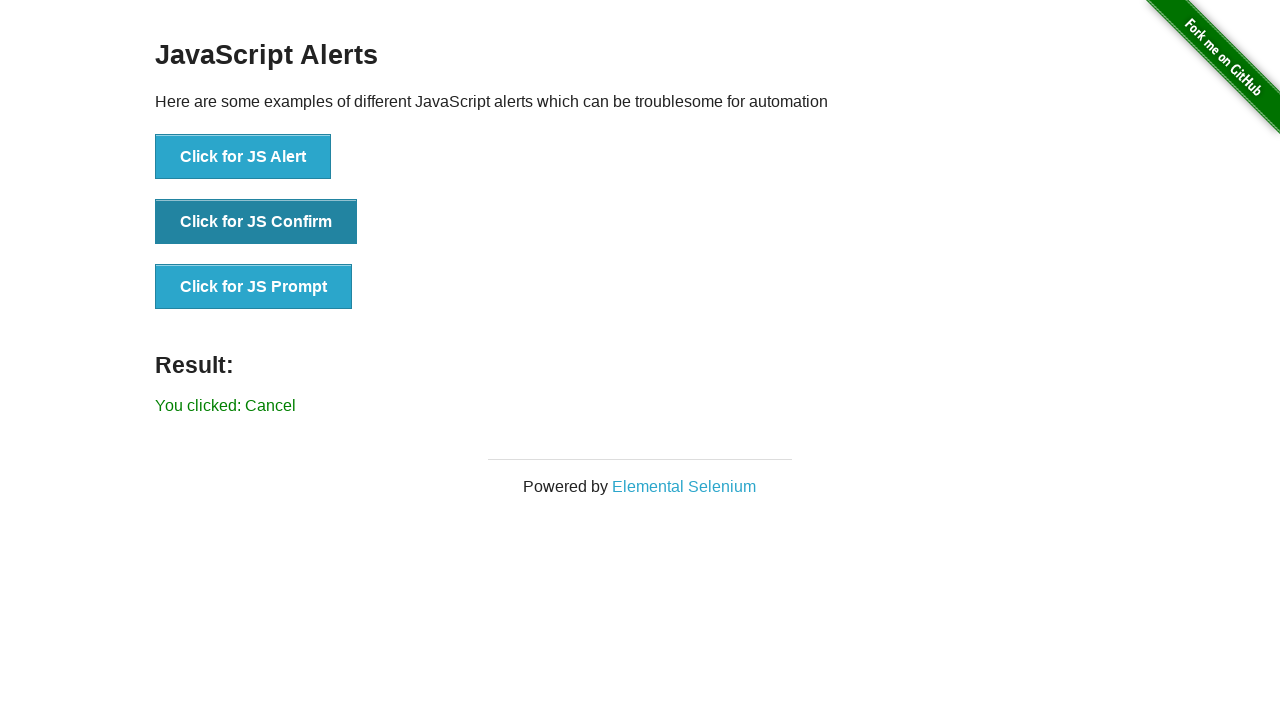

Set up dialog handler to accept confirm dialog
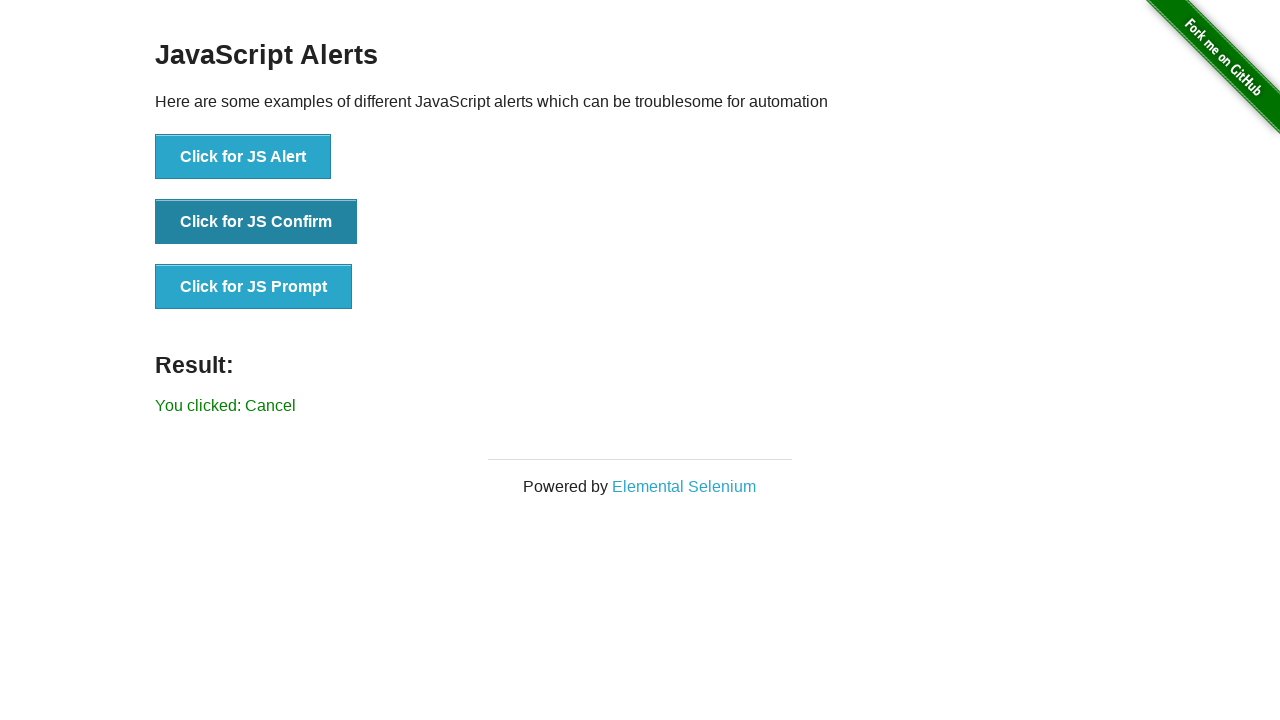

Clicked JS Confirm button to trigger dialog again at (256, 222) on button:text('Click for JS Confirm')
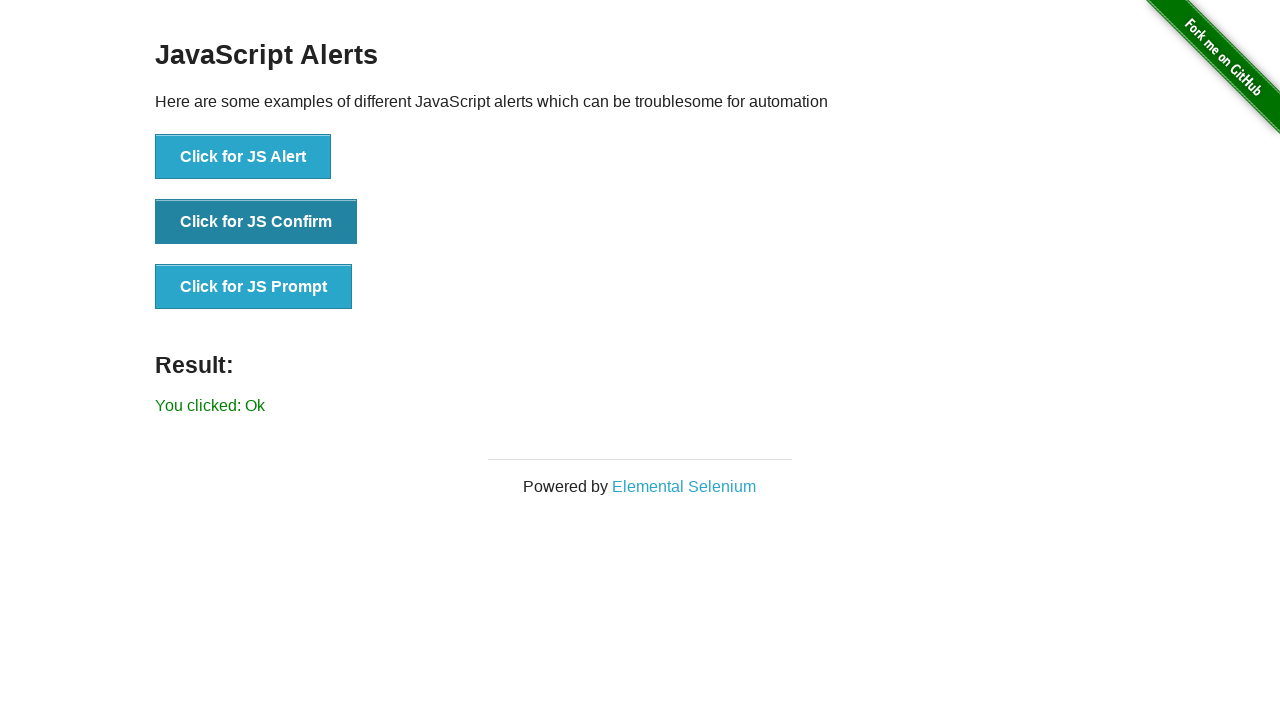

Verified result message shows 'You clicked: Ok' after accepting dialog
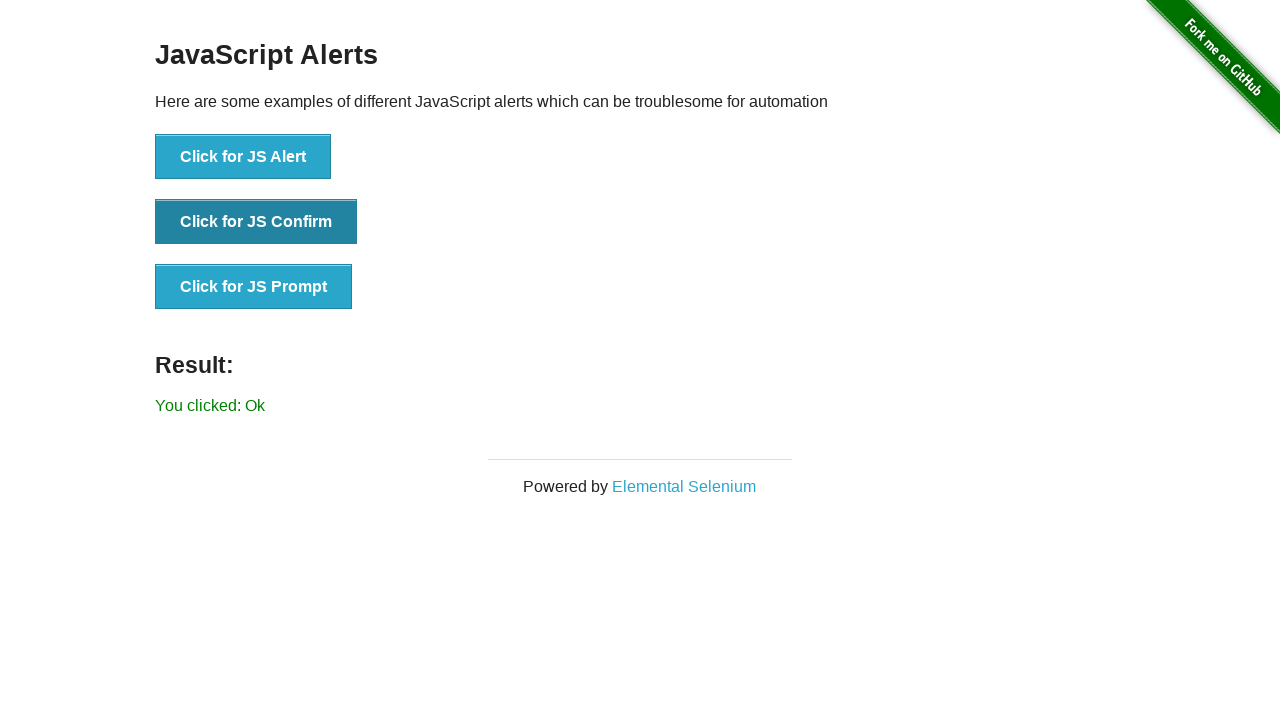

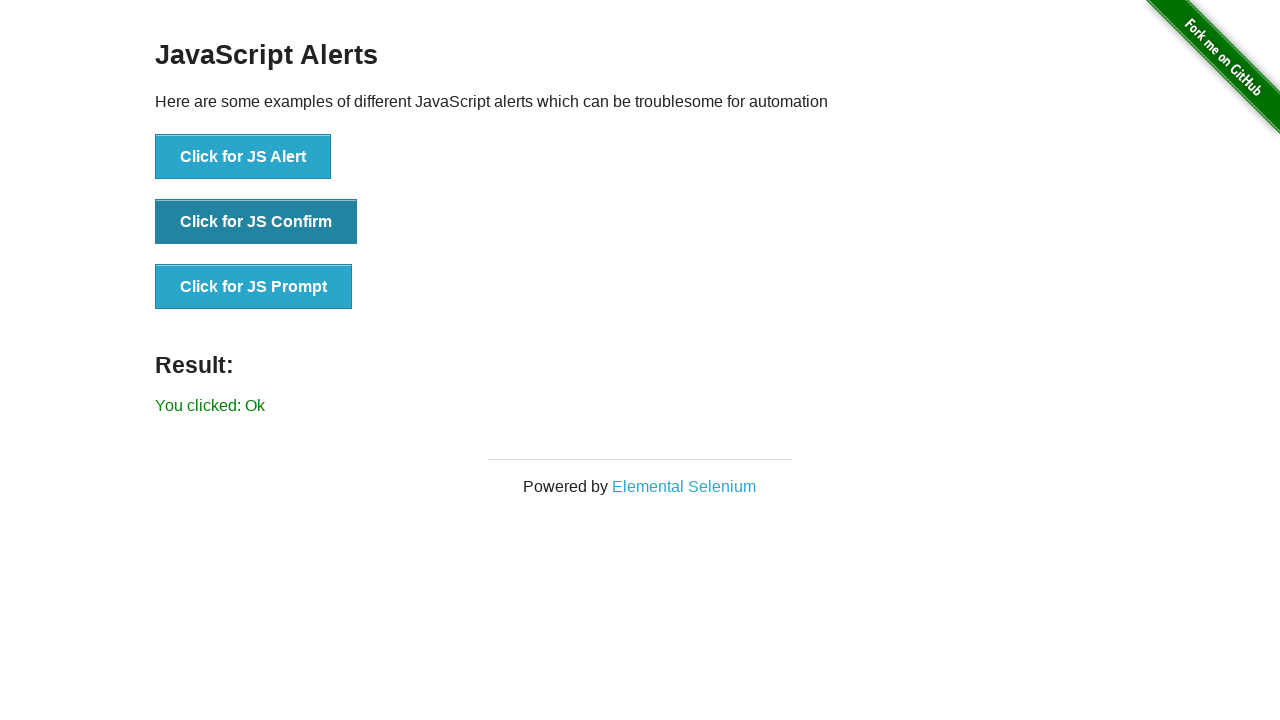